Tests iframe switching functionality by switching to a frame named "iframeResult" and clicking a button within it

Starting URL: https://www.w3schools.com/js/tryit.asp?filename=tryjs_myfirst

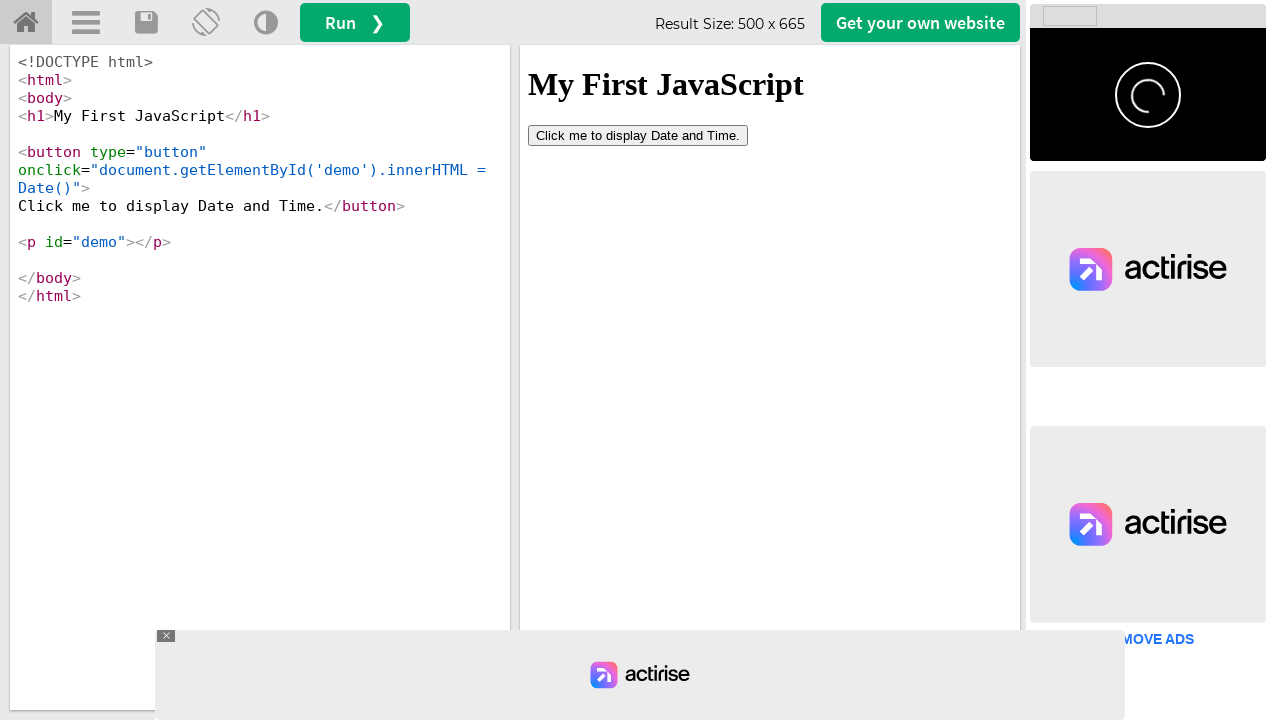

Switched to iframe named 'iframeResult'
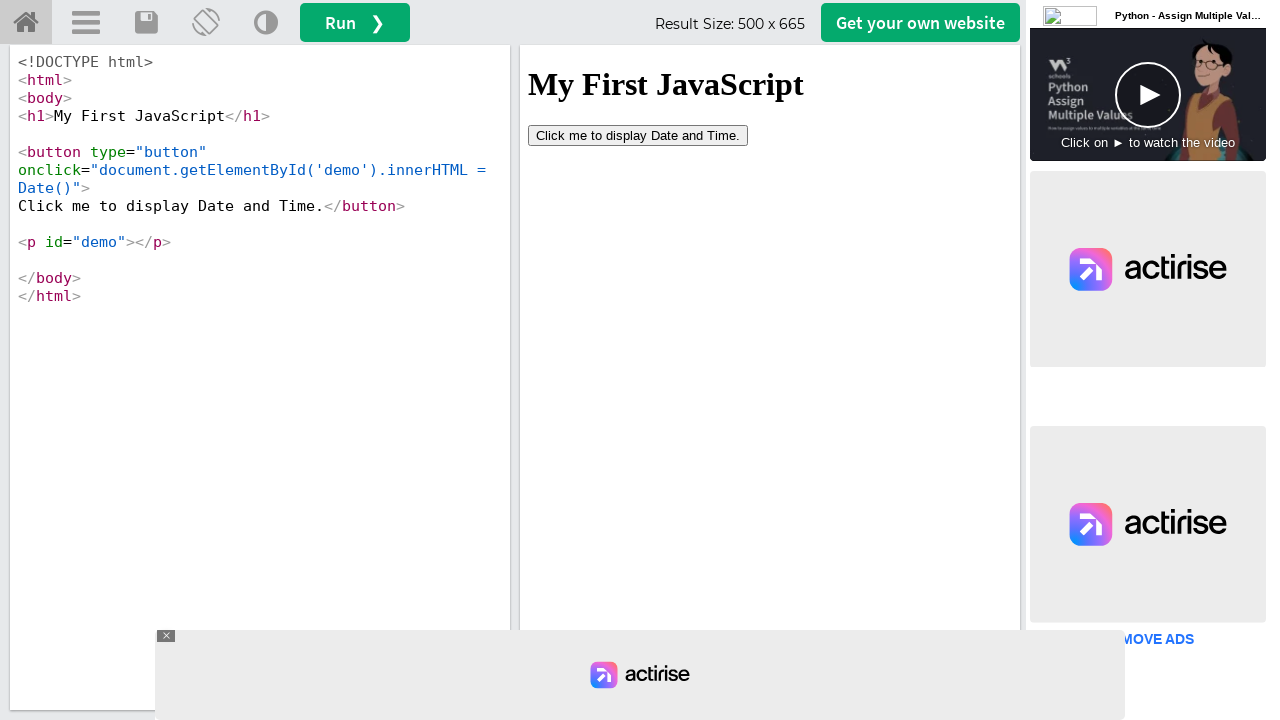

Clicked 'Click me' button within the iframe at (638, 135) on xpath=//button[contains(text(),'Click me')]
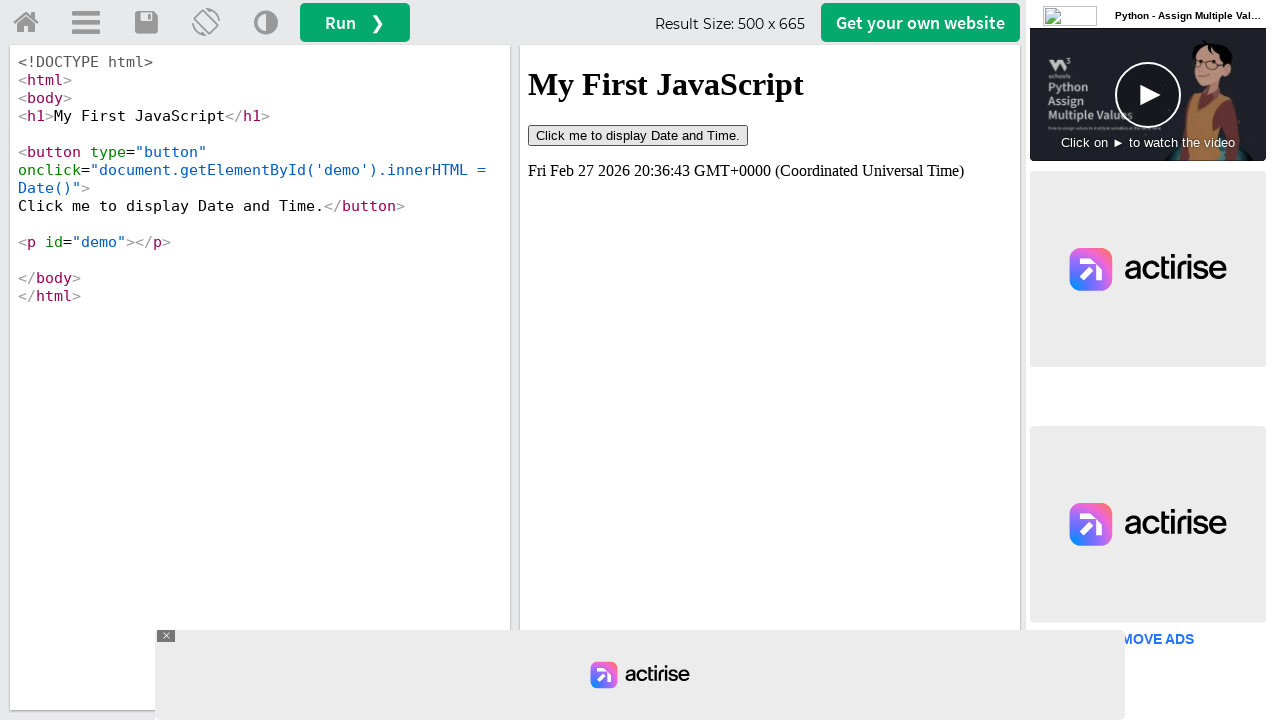

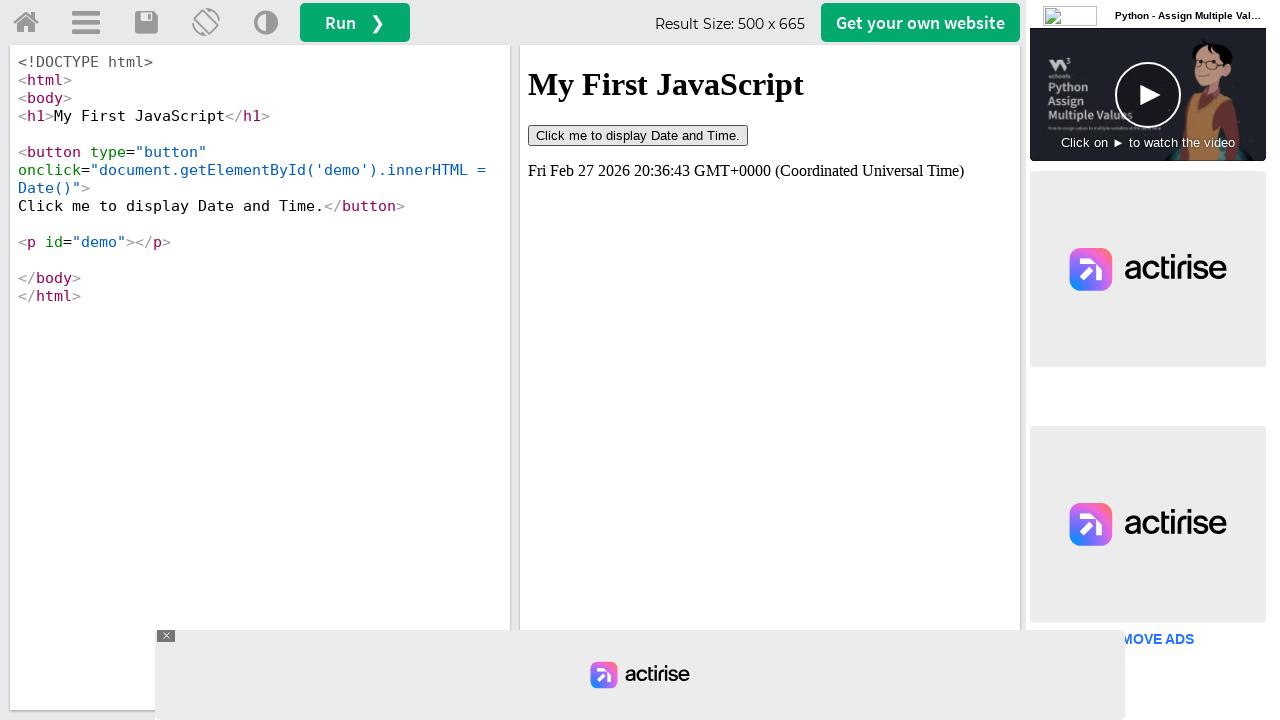